Tests a practice form by filling in email, password, name fields, checking a checkbox, selecting from dropdown, and submitting the form

Starting URL: https://rahulshettyacademy.com/angularpractice/

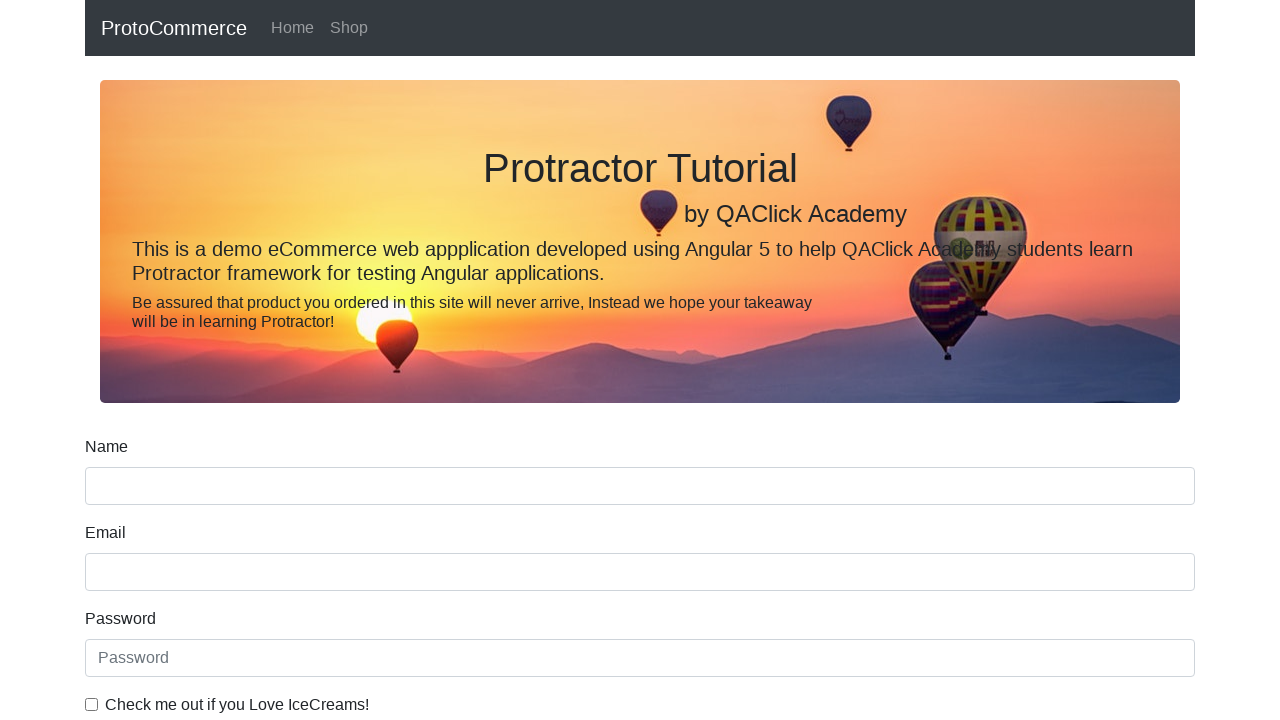

Filled email field with 'hello@hello.com' on input[name='email']
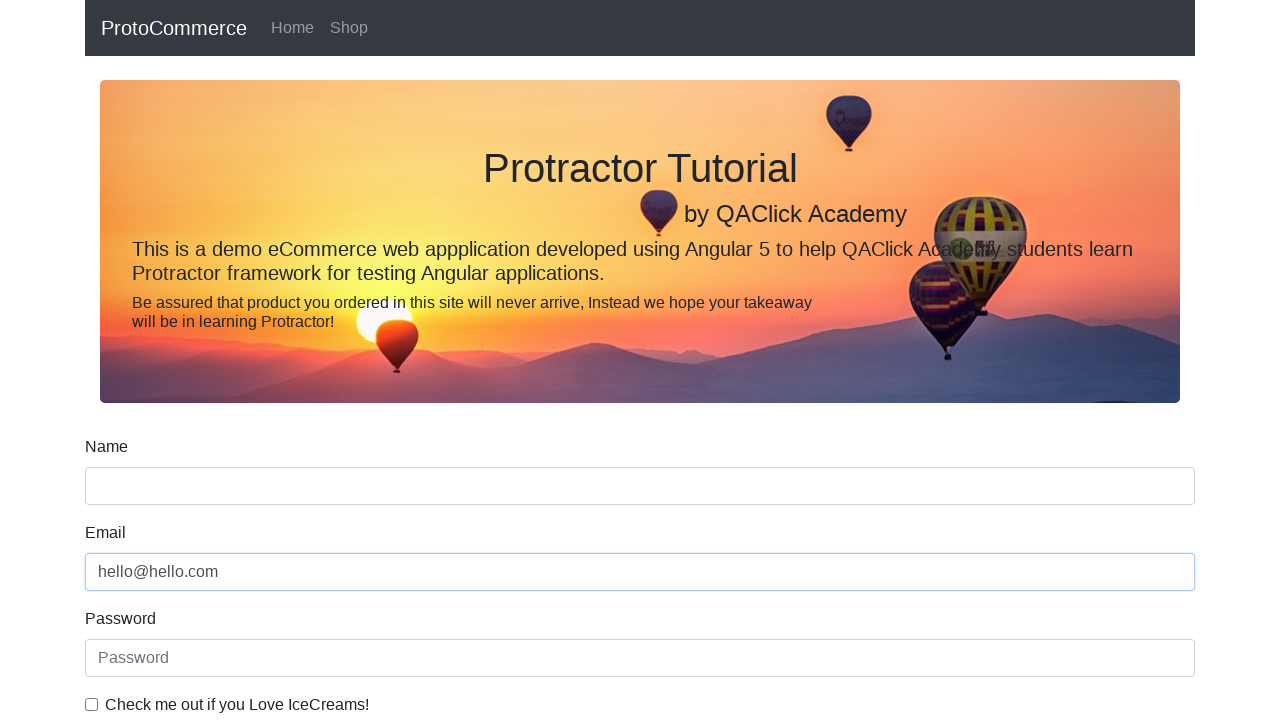

Filled password field with '123456' on #exampleInputPassword1
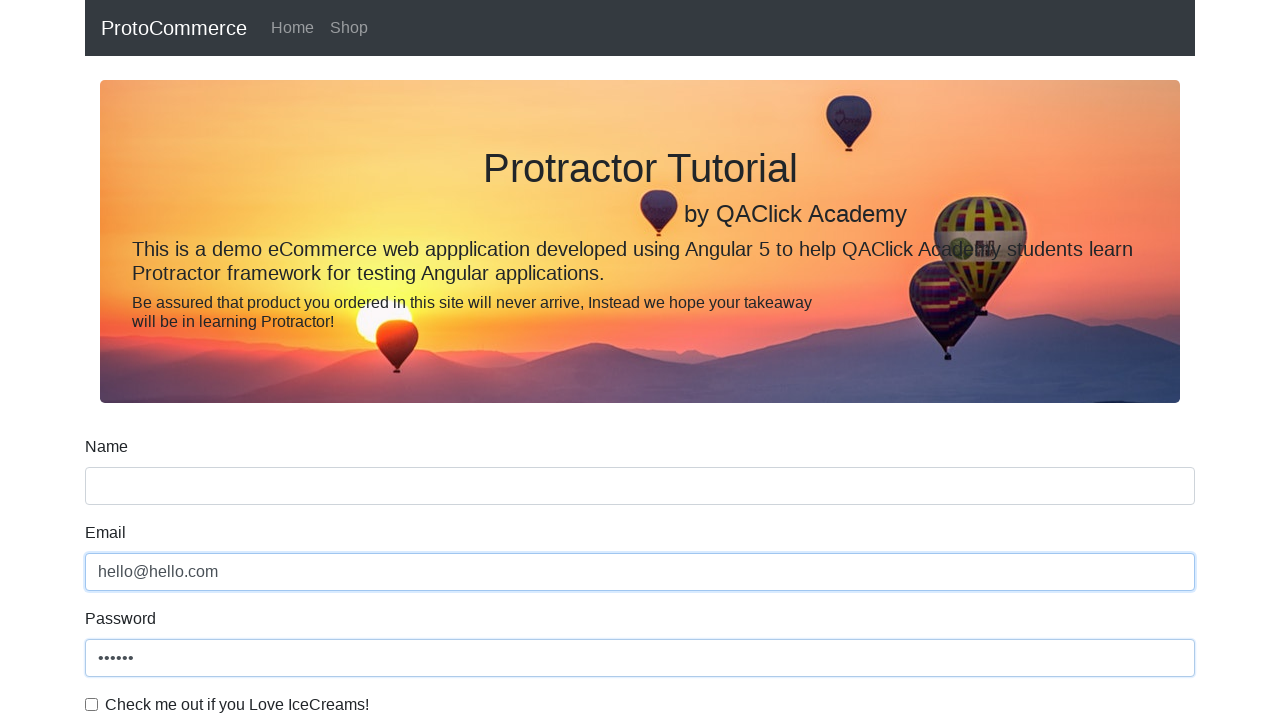

Filled name field with 'hello' on input[name='name']
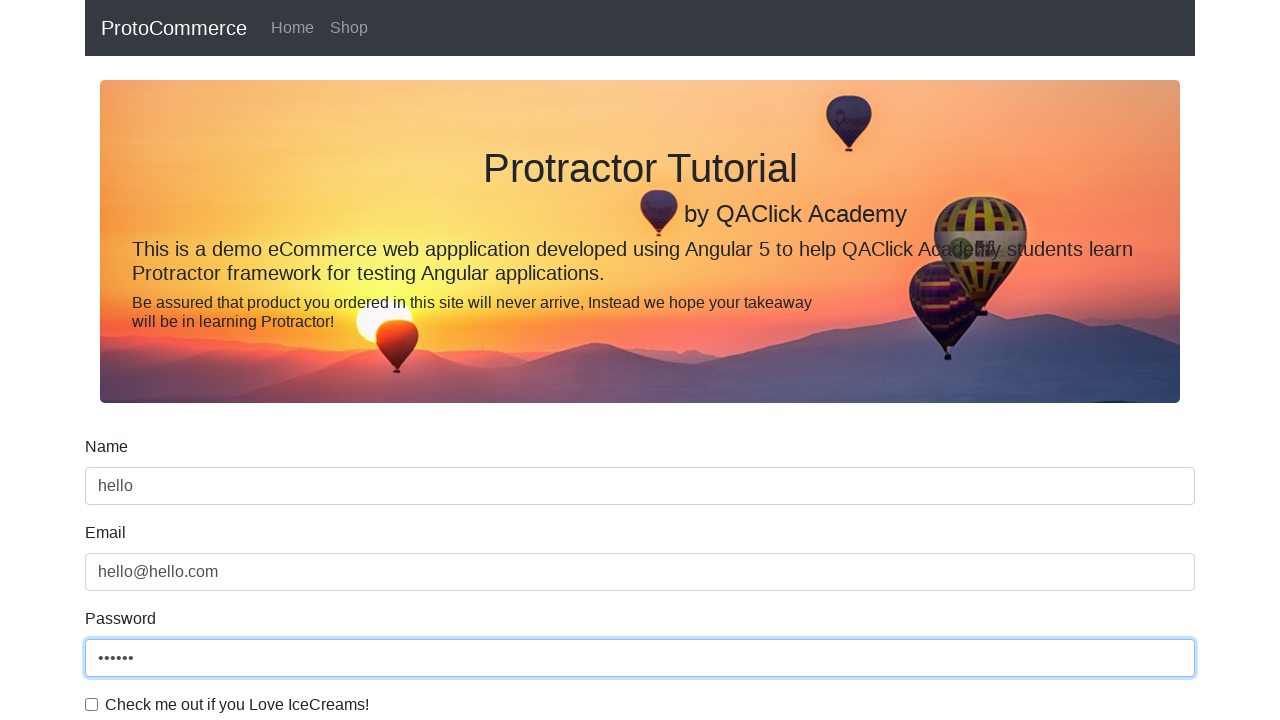

Checked the checkbox at (92, 704) on #exampleCheck1
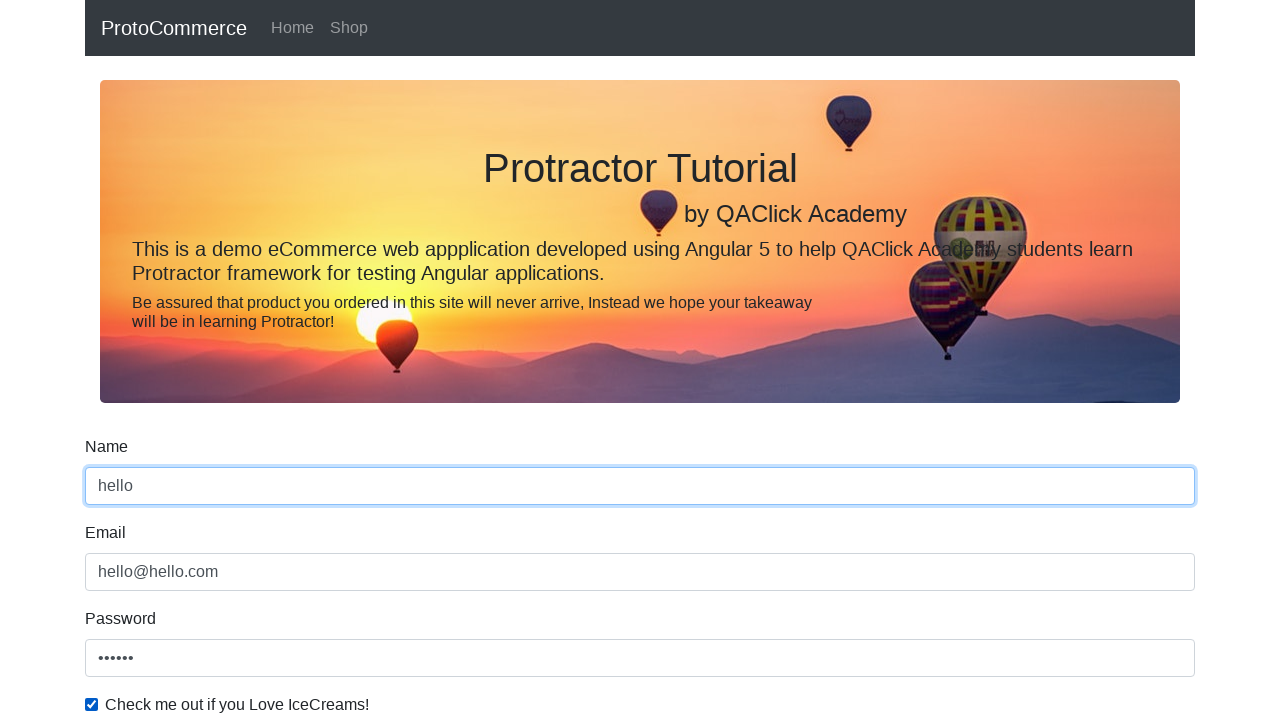

Selected 'Female' from dropdown on #exampleFormControlSelect1
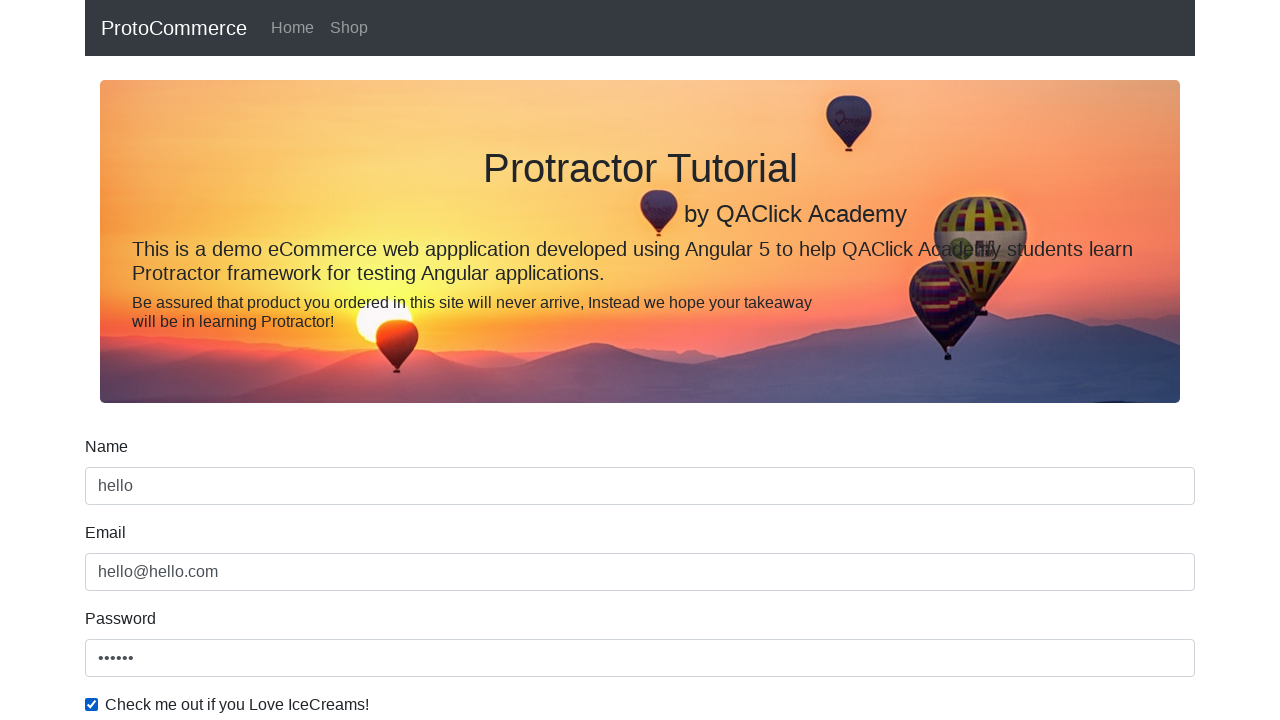

Waited 1000ms
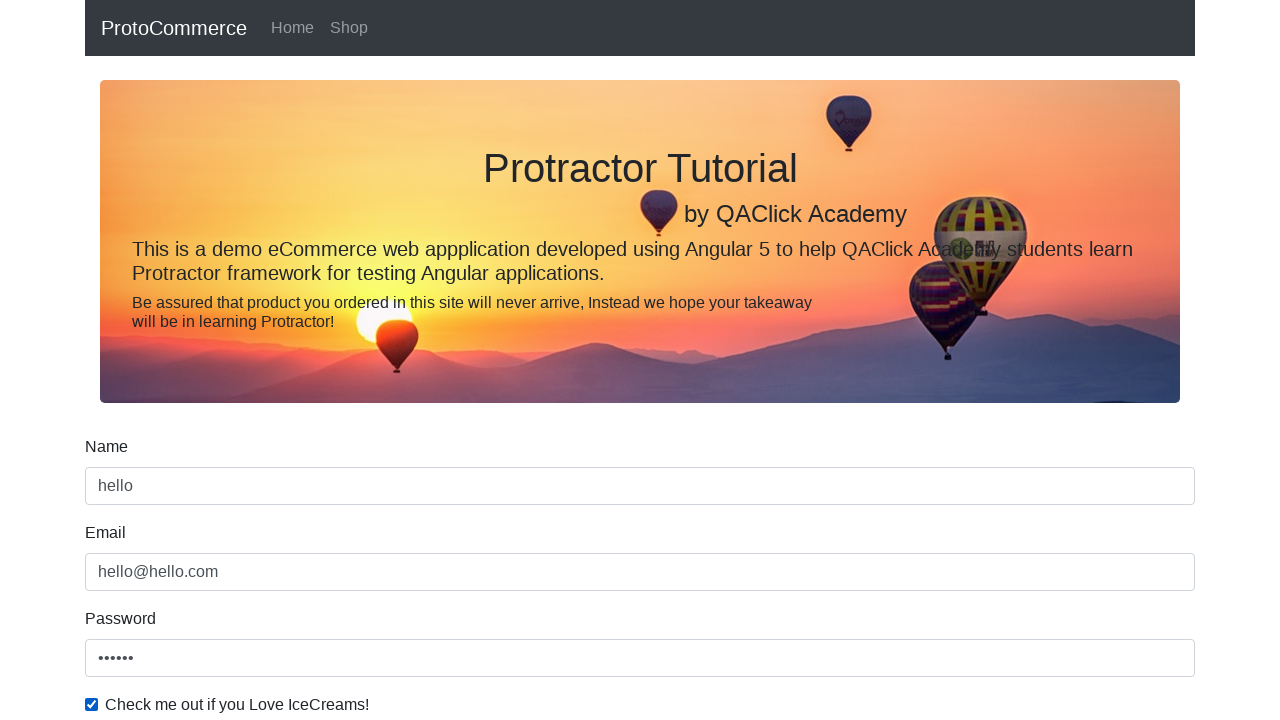

Selected 'Male' from dropdown (index 0) on #exampleFormControlSelect1
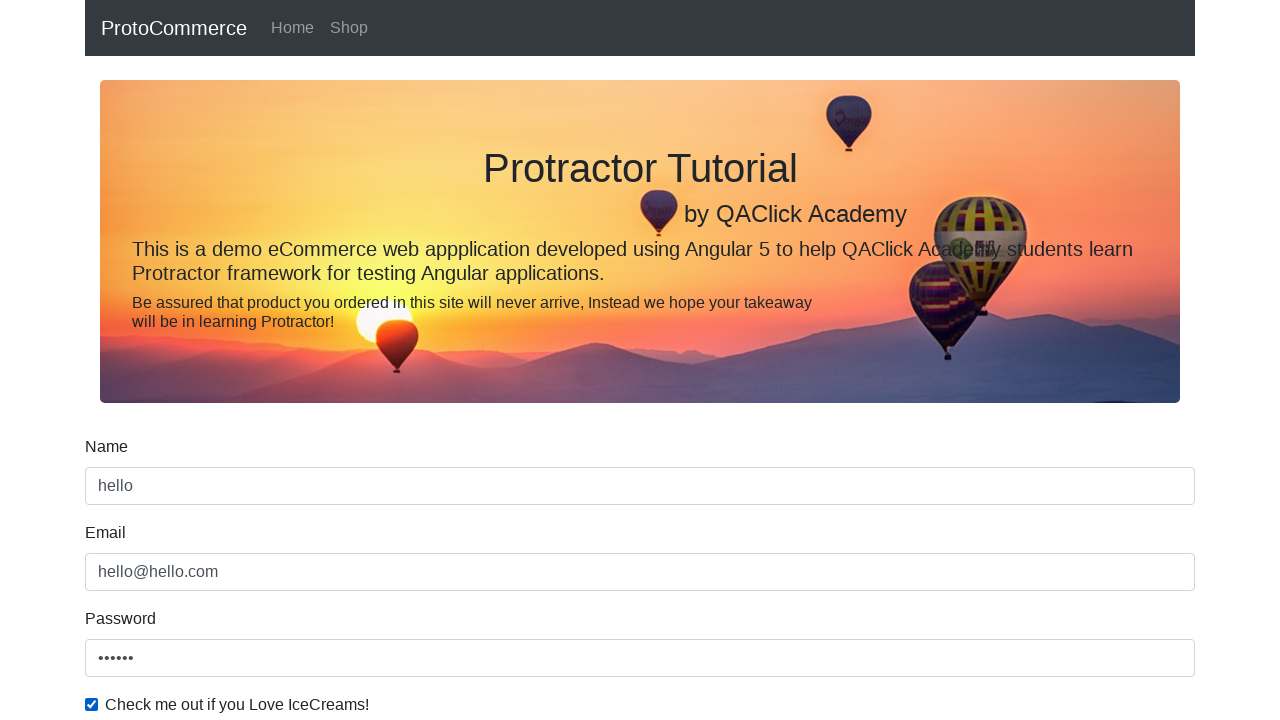

Clicked submit button at (123, 491) on input[type='submit']
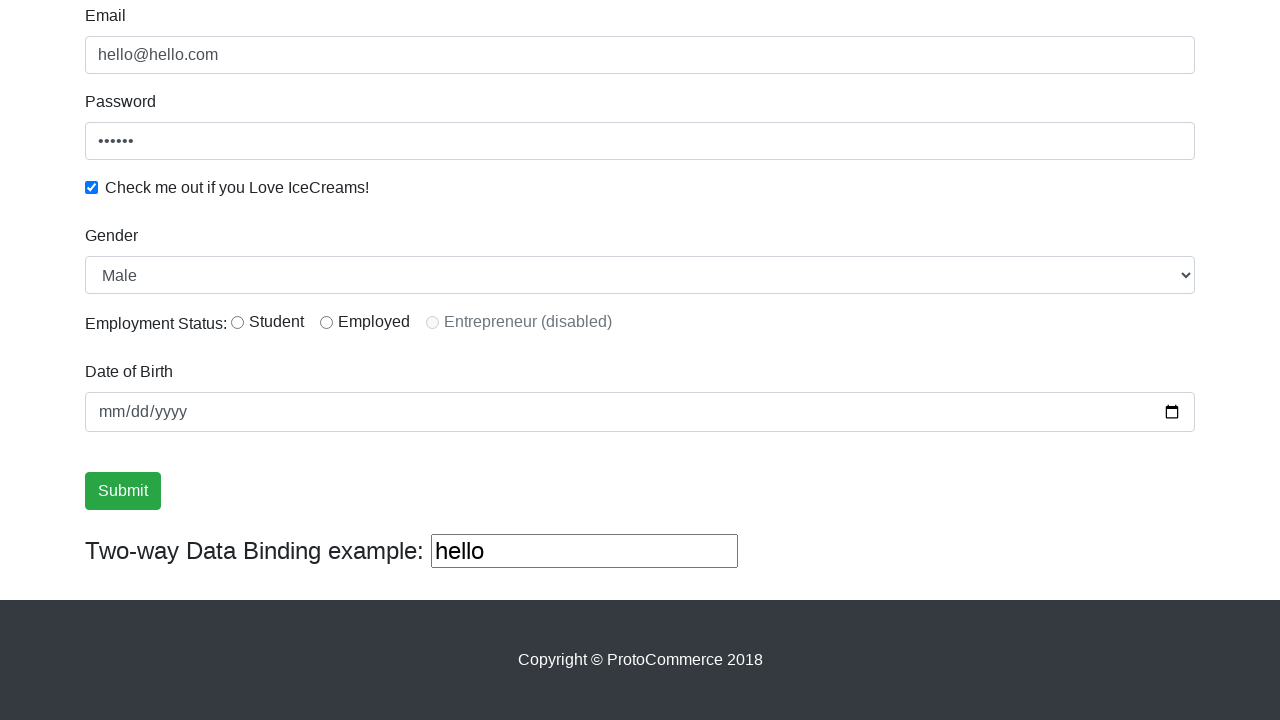

Success alert message appeared
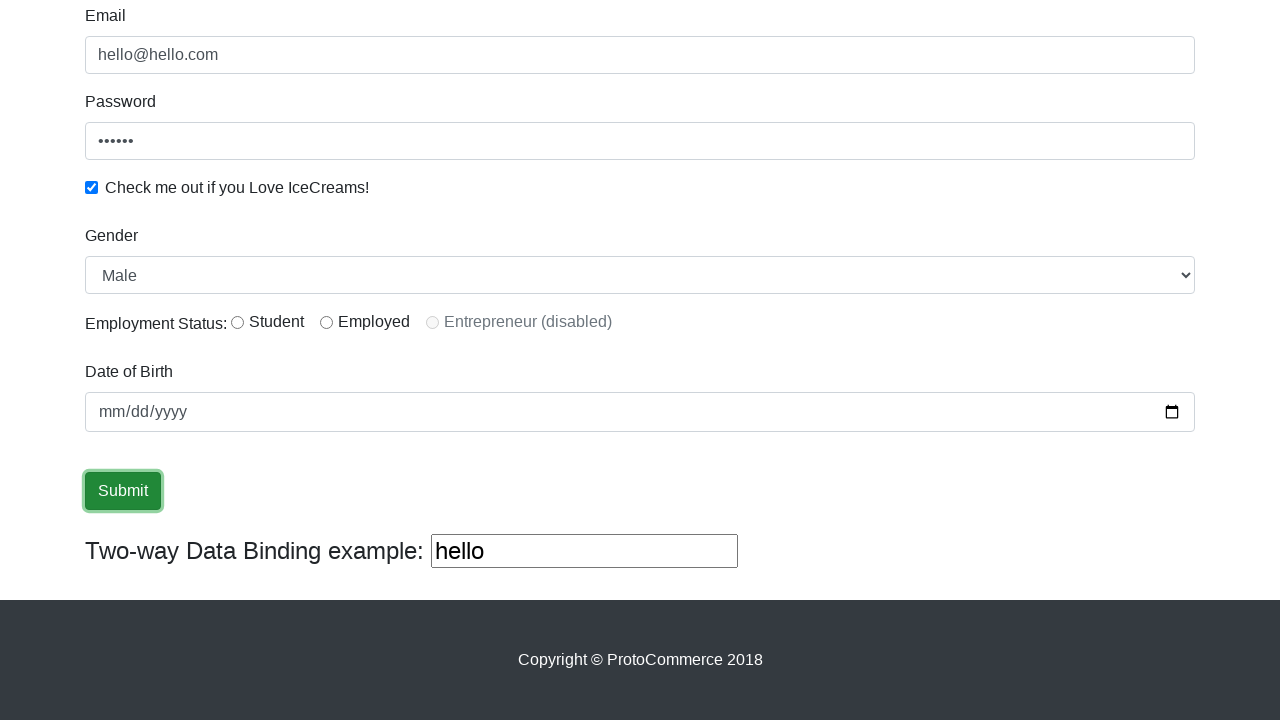

Extracted success message: '
                    ×
                    Success! The Form has been submitted successfully!.
                  '
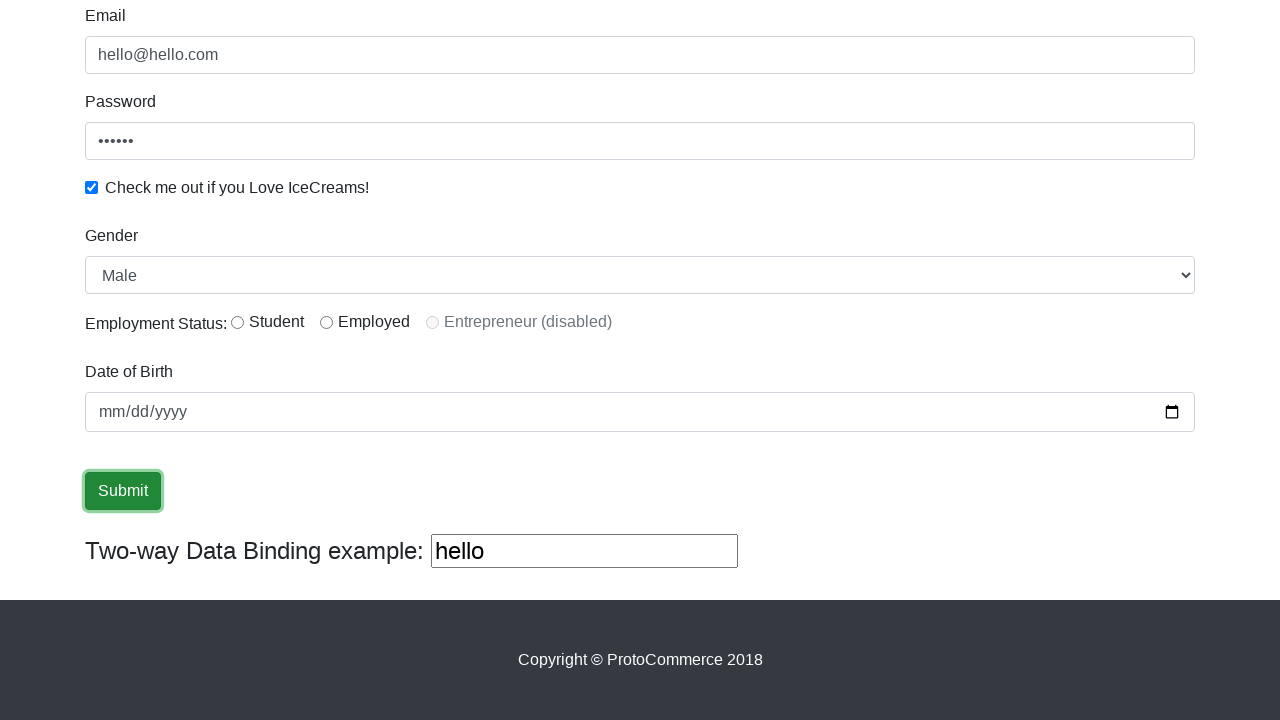

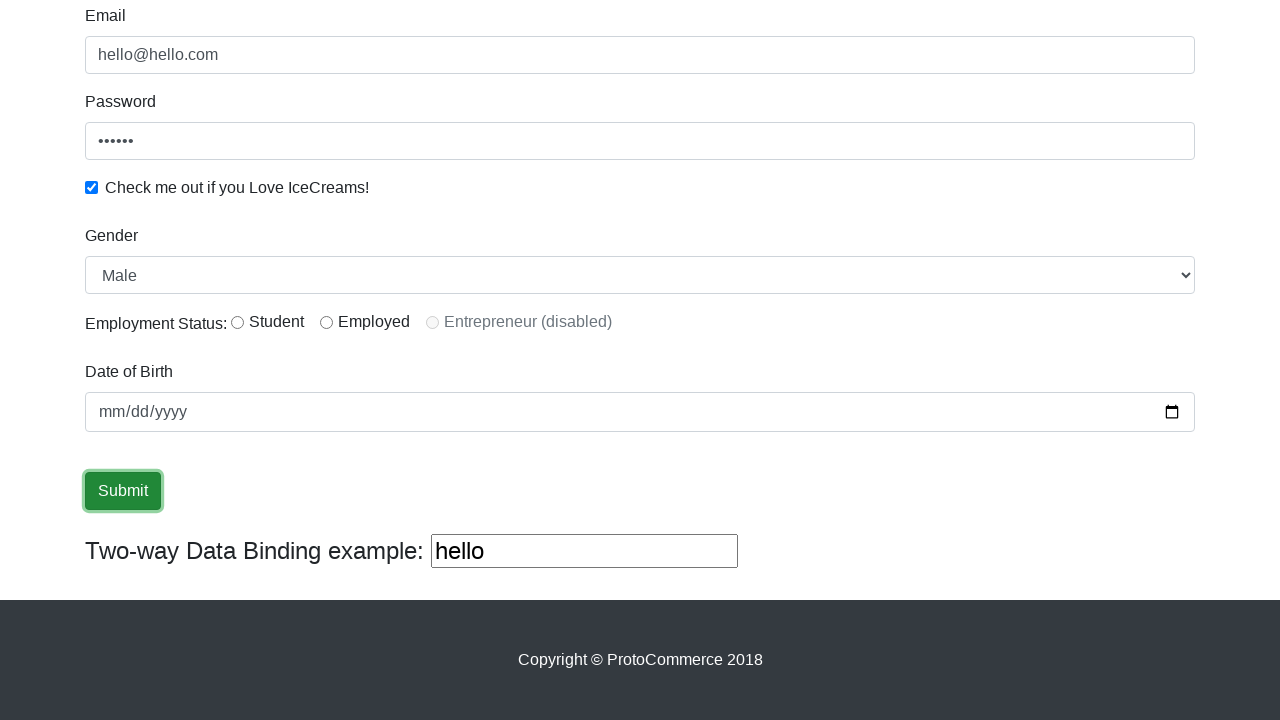